Solves a math problem on the page by calculating a value, filling an input field, selecting checkboxes and radio buttons, then submitting the form

Starting URL: https://suninjuly.github.io/math.html

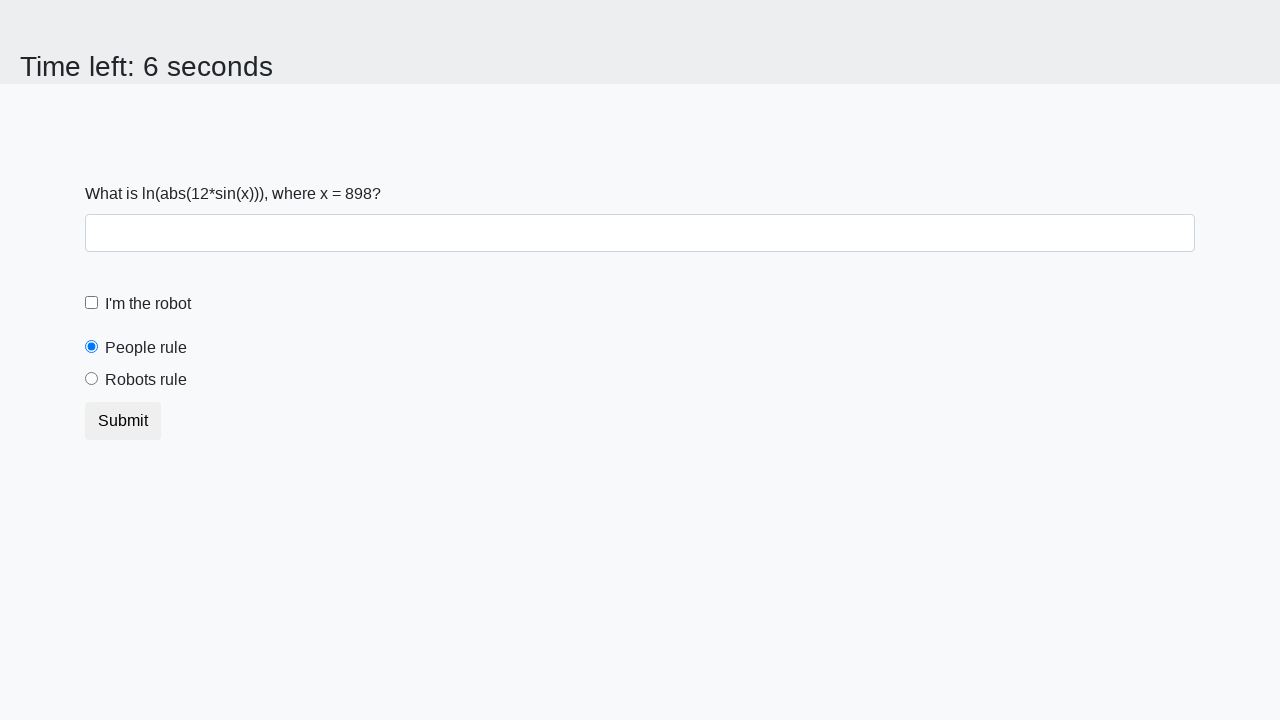

Located the input value element
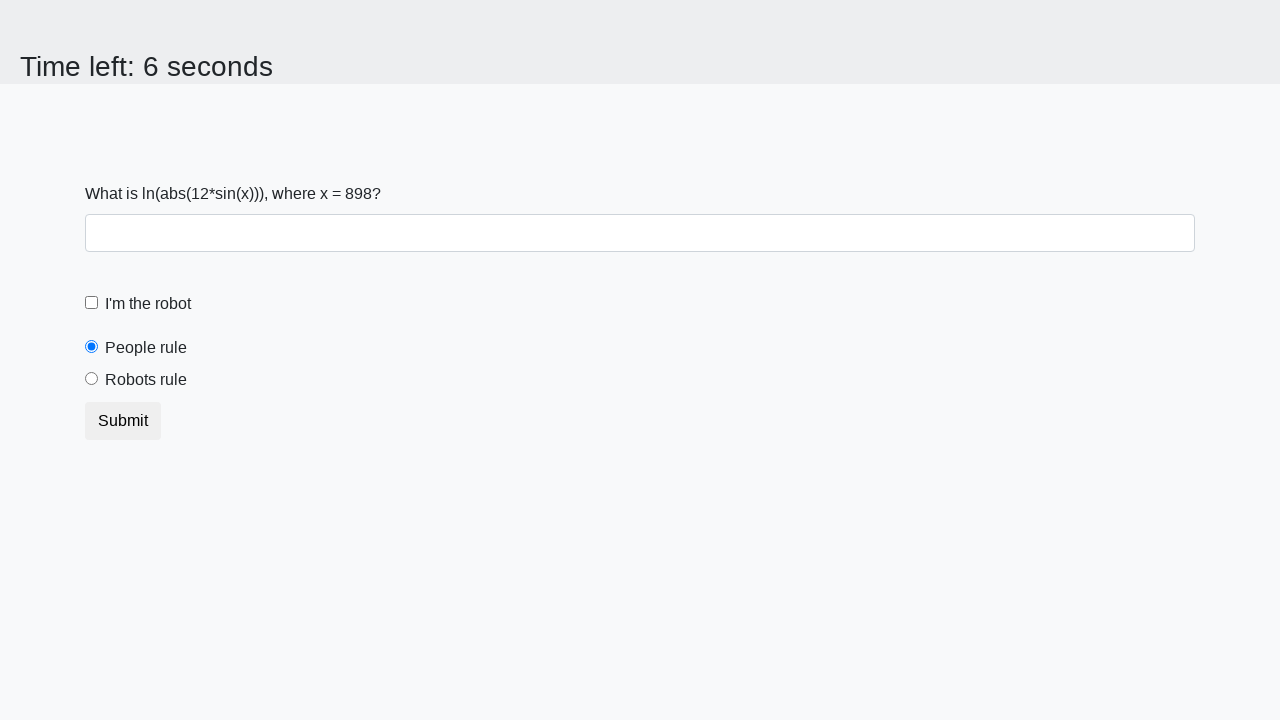

Extracted text content from input value element
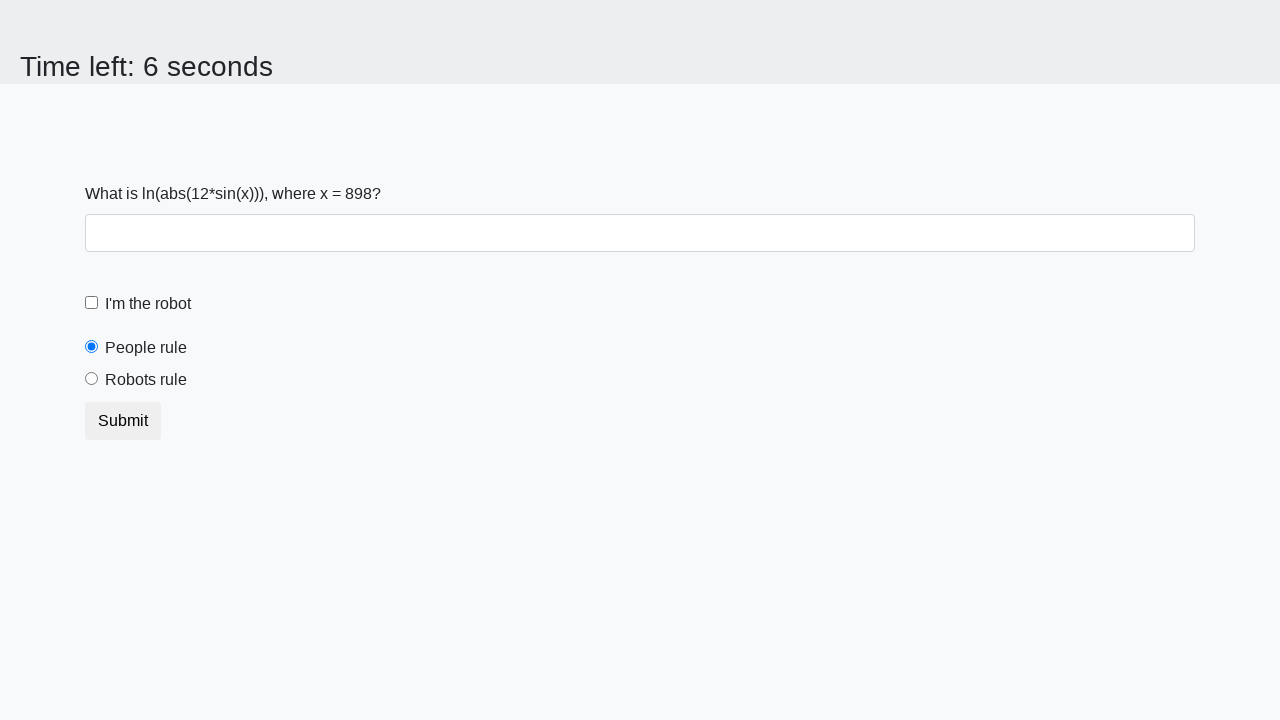

Filled input field with calculated value: 1.7414564885203219 on input:required
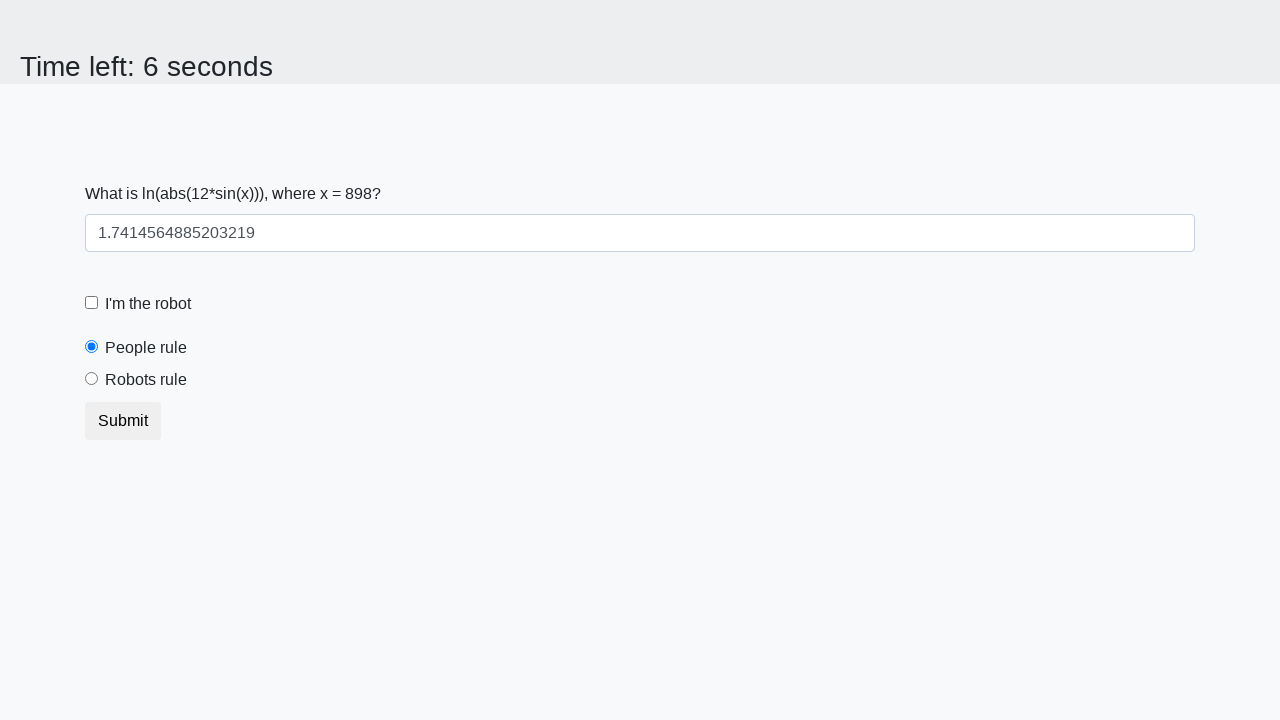

Clicked robot checkbox at (148, 304) on [for='robotCheckbox']
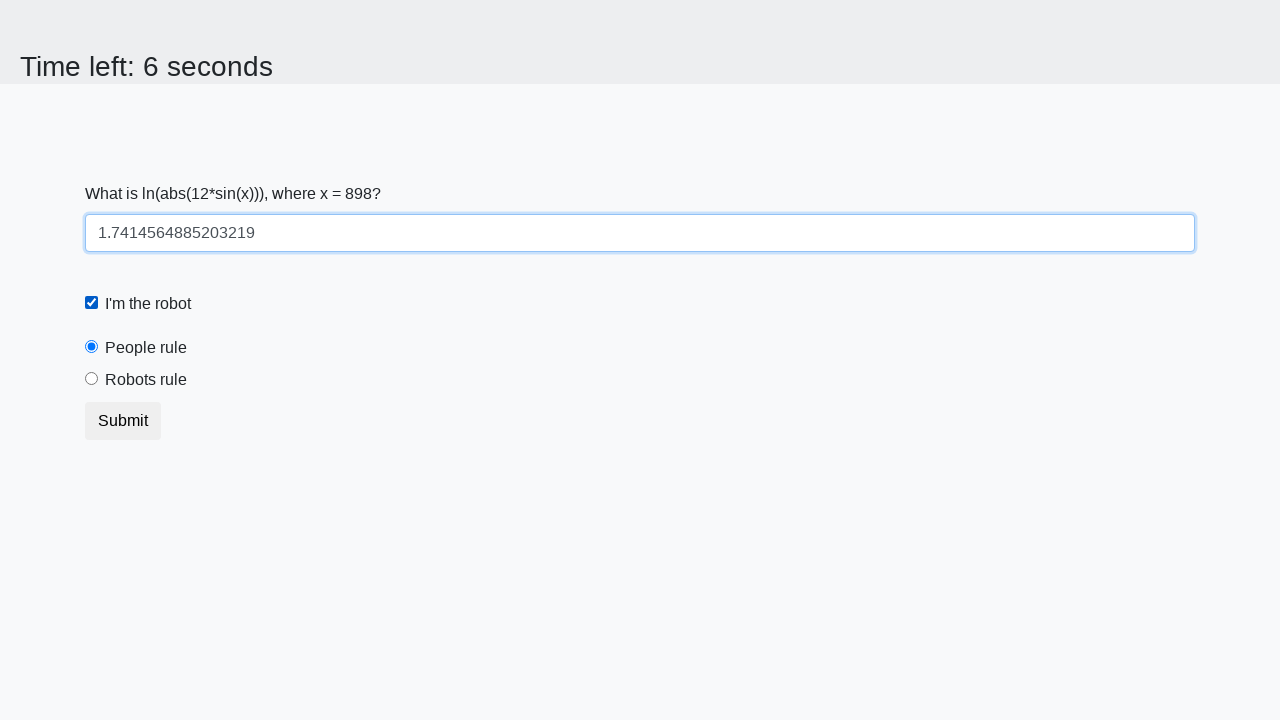

Clicked 'robots rule' radio button at (146, 380) on [for='robotsRule']
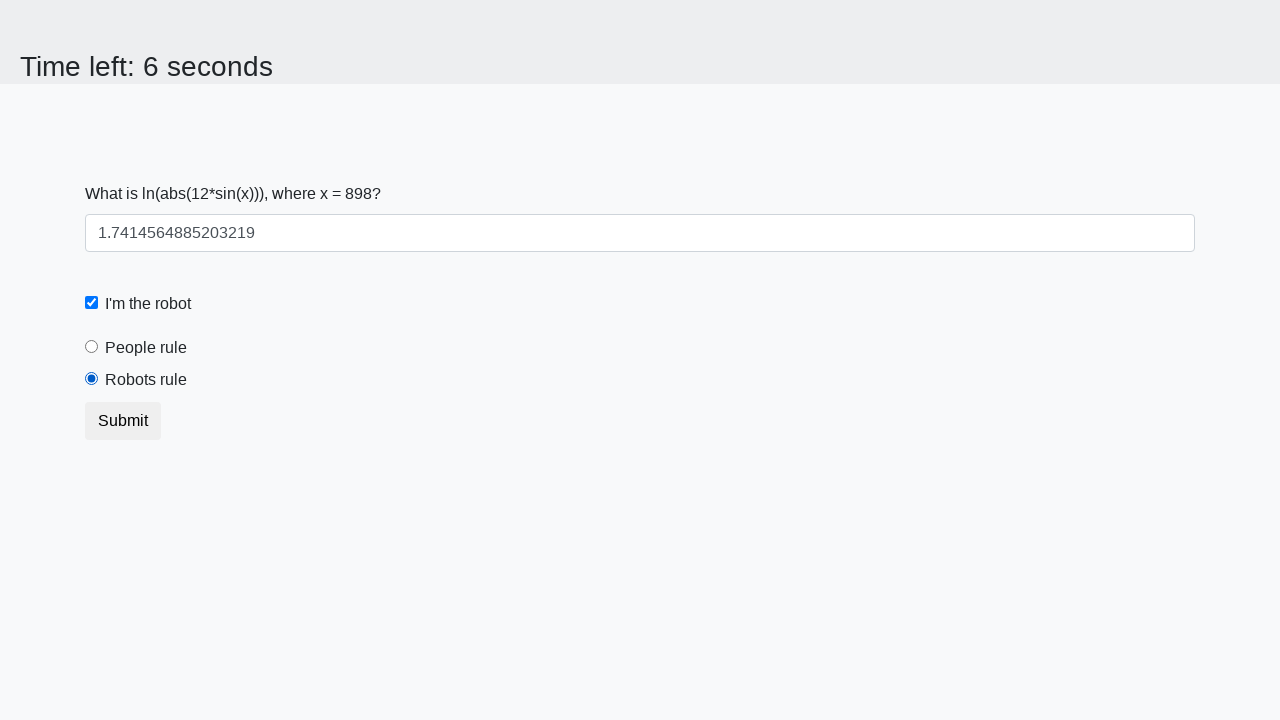

Clicked submit button at (123, 421) on [type='submit']
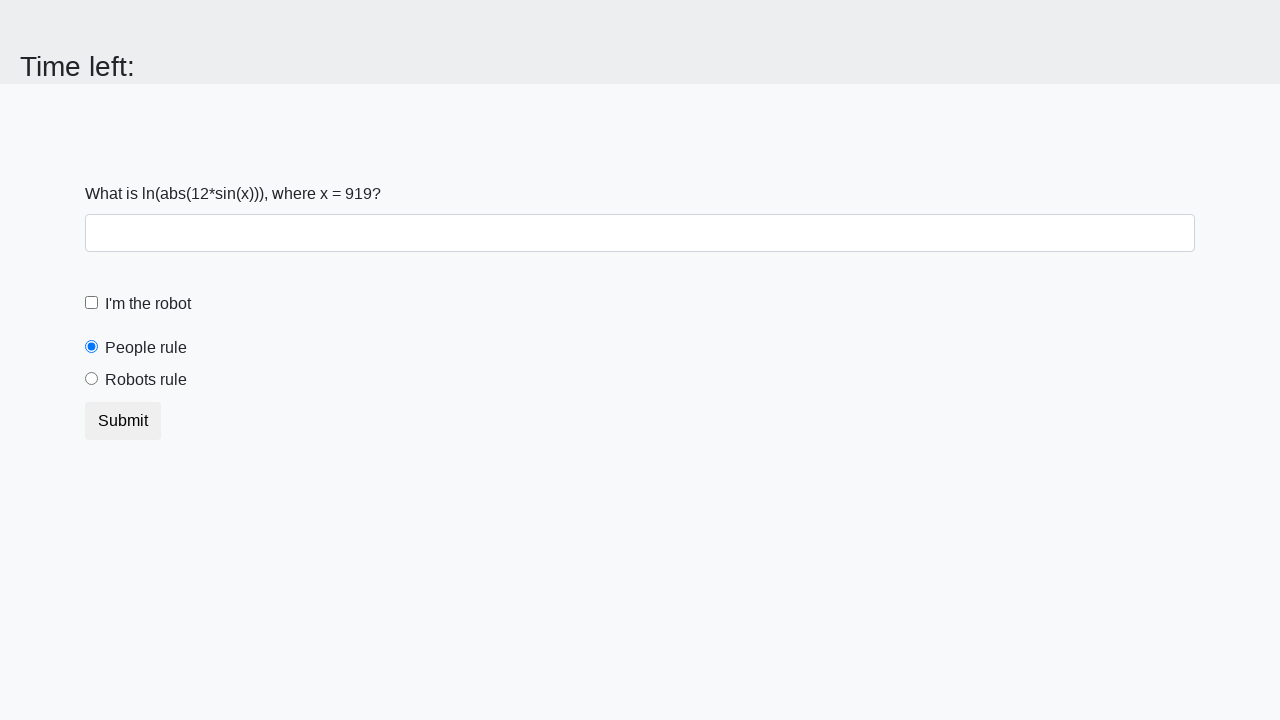

Waited 5 seconds for form submission result
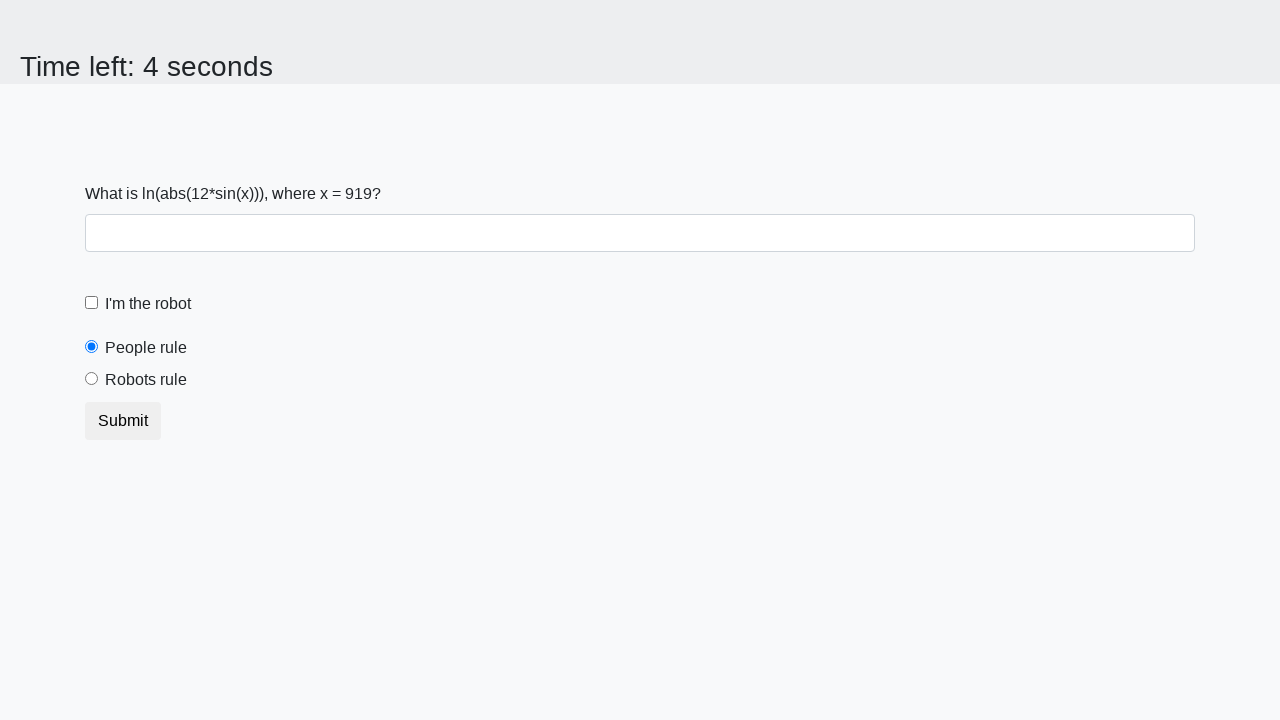

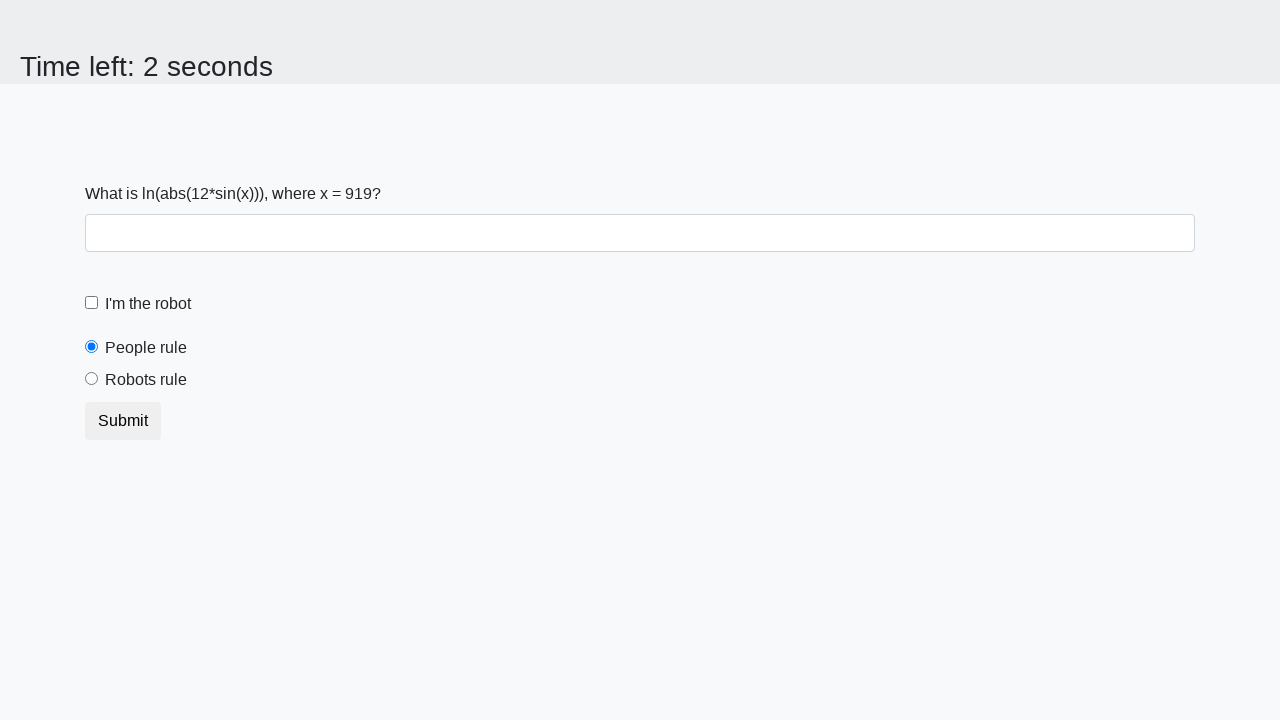